Adds a todo item named "Test" to the TodoMVC application

Starting URL: https://demo.playwright.dev/todomvc/#/

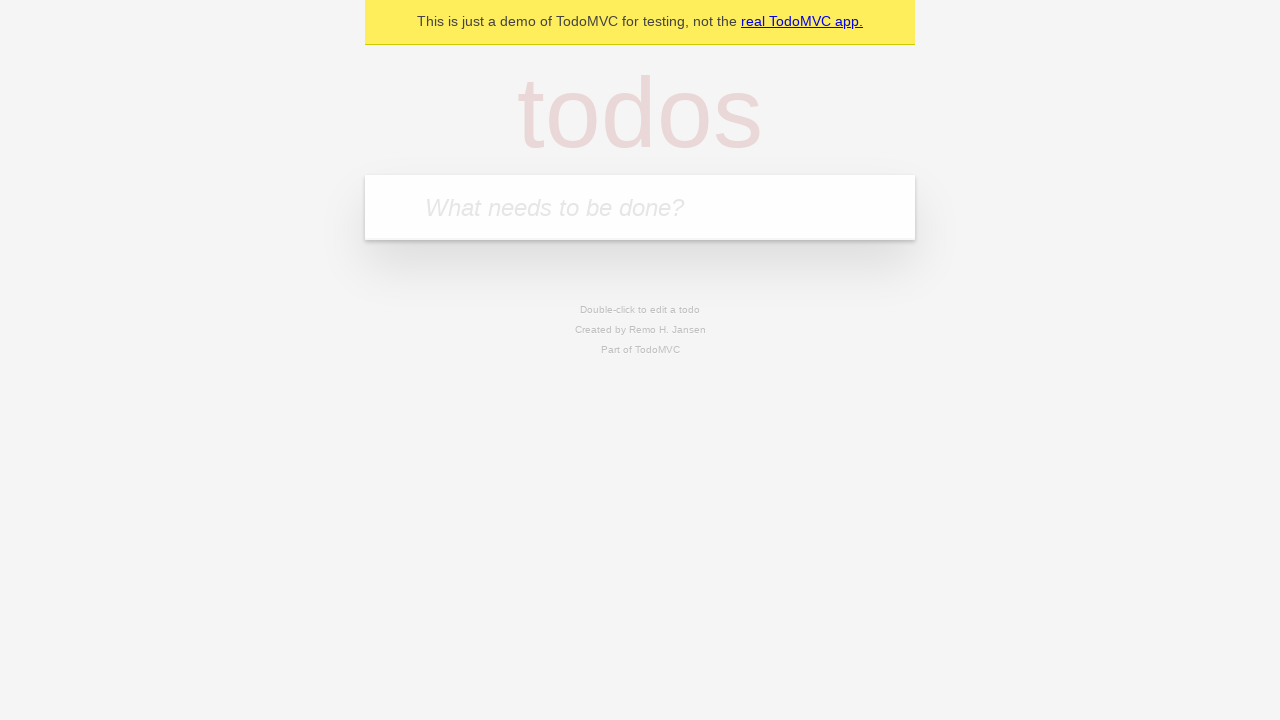

Clicked on the todo input field at (640, 207) on internal:attr=[placeholder="What needs to be done?"i]
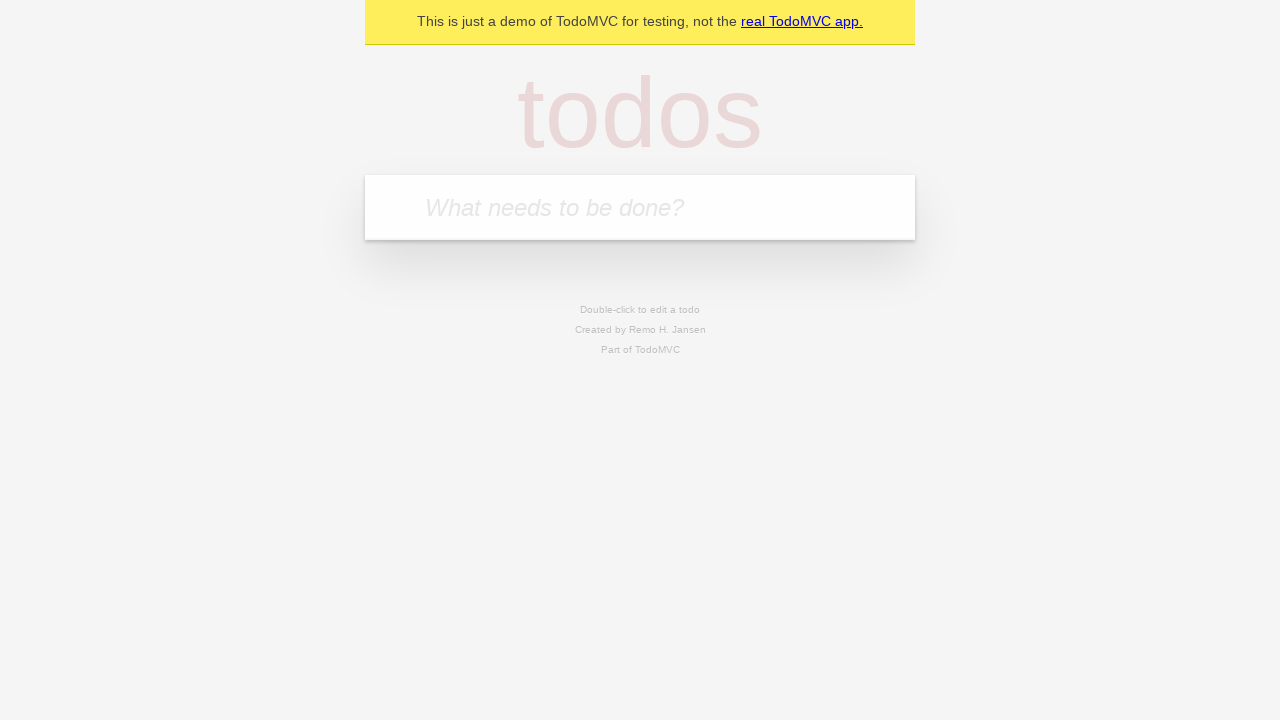

Filled todo input field with 'Test' on internal:attr=[placeholder="What needs to be done?"i]
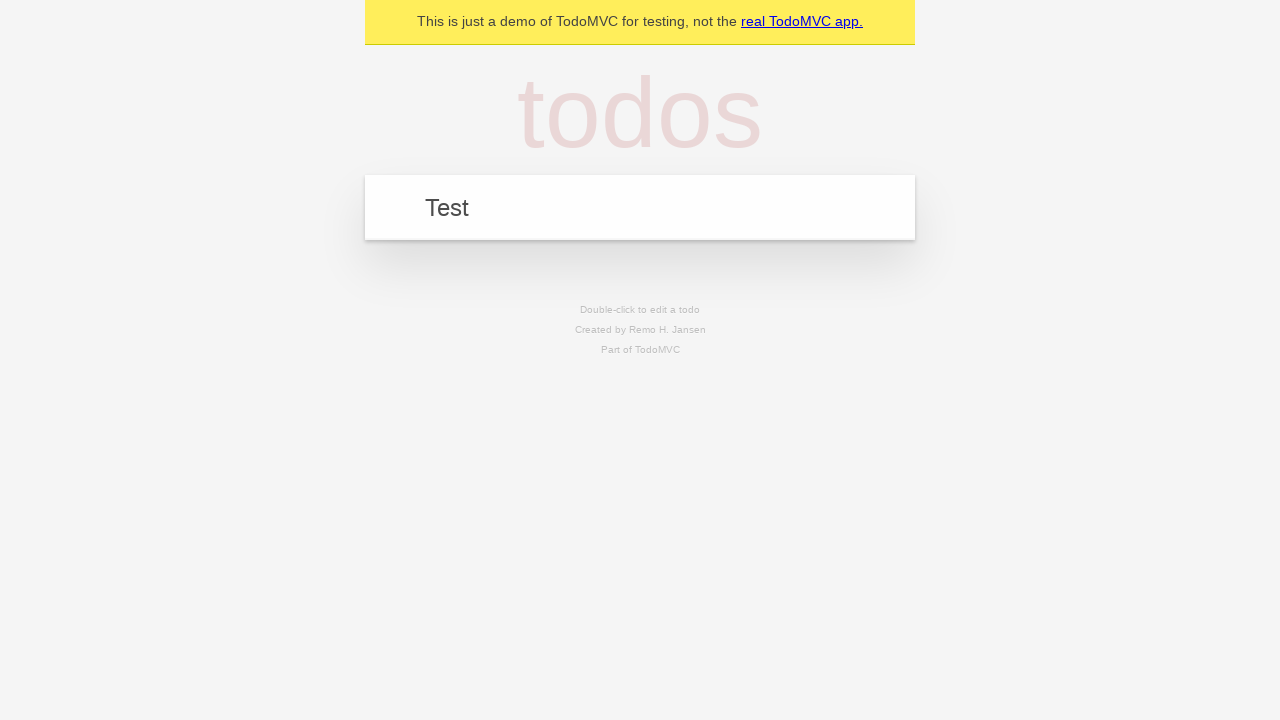

Pressed Enter to add the todo item on internal:attr=[placeholder="What needs to be done?"i]
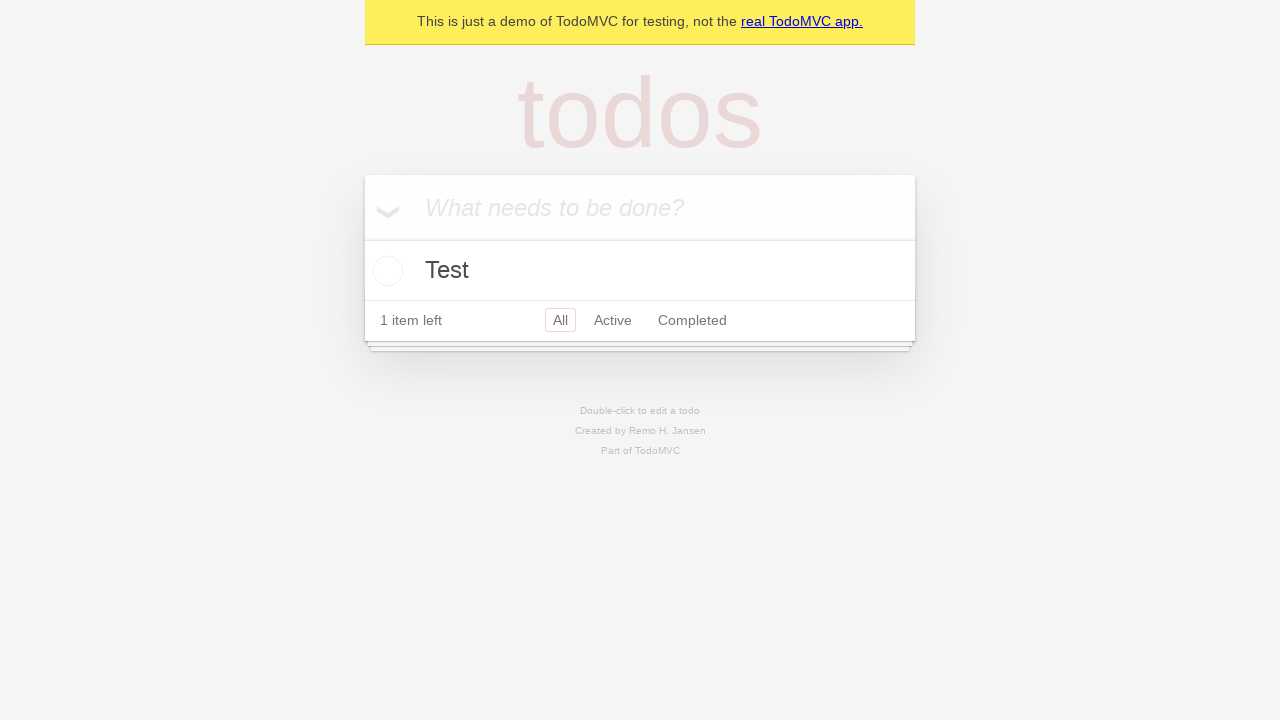

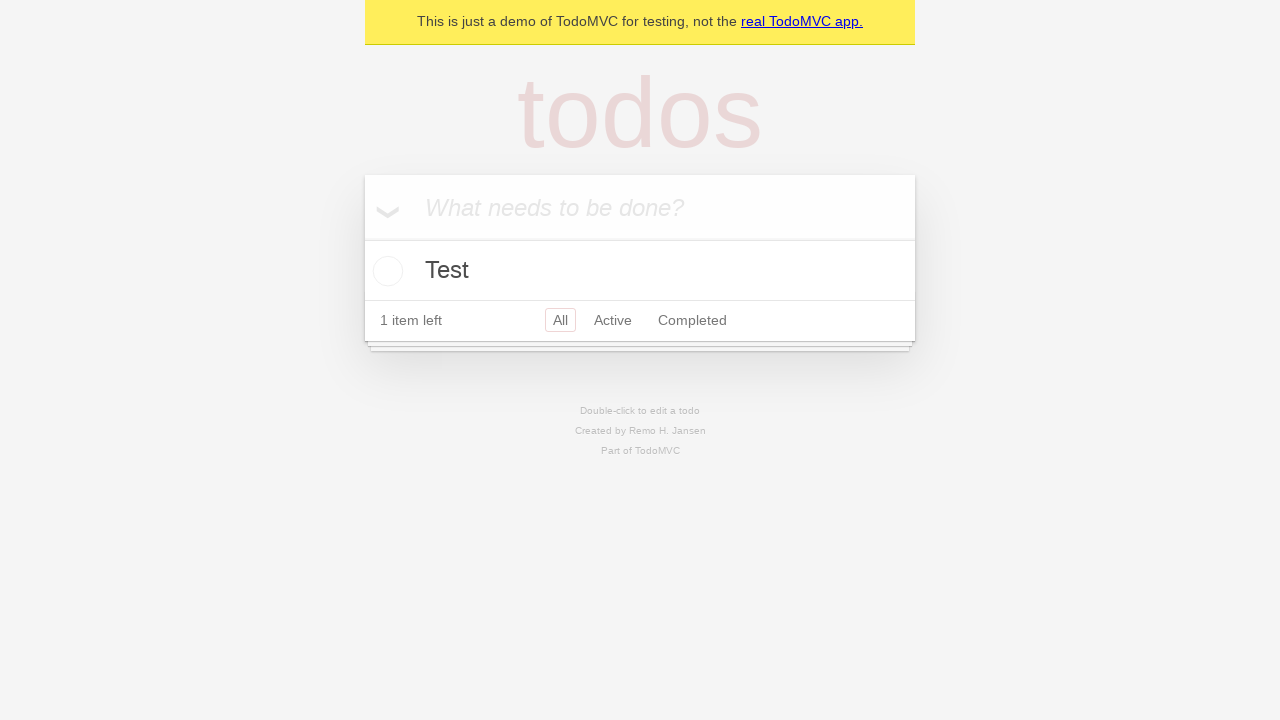